Demonstrates drag and drop functionality by dragging an element from source to target location

Starting URL: https://crossbrowsertesting.github.io/drag-and-drop

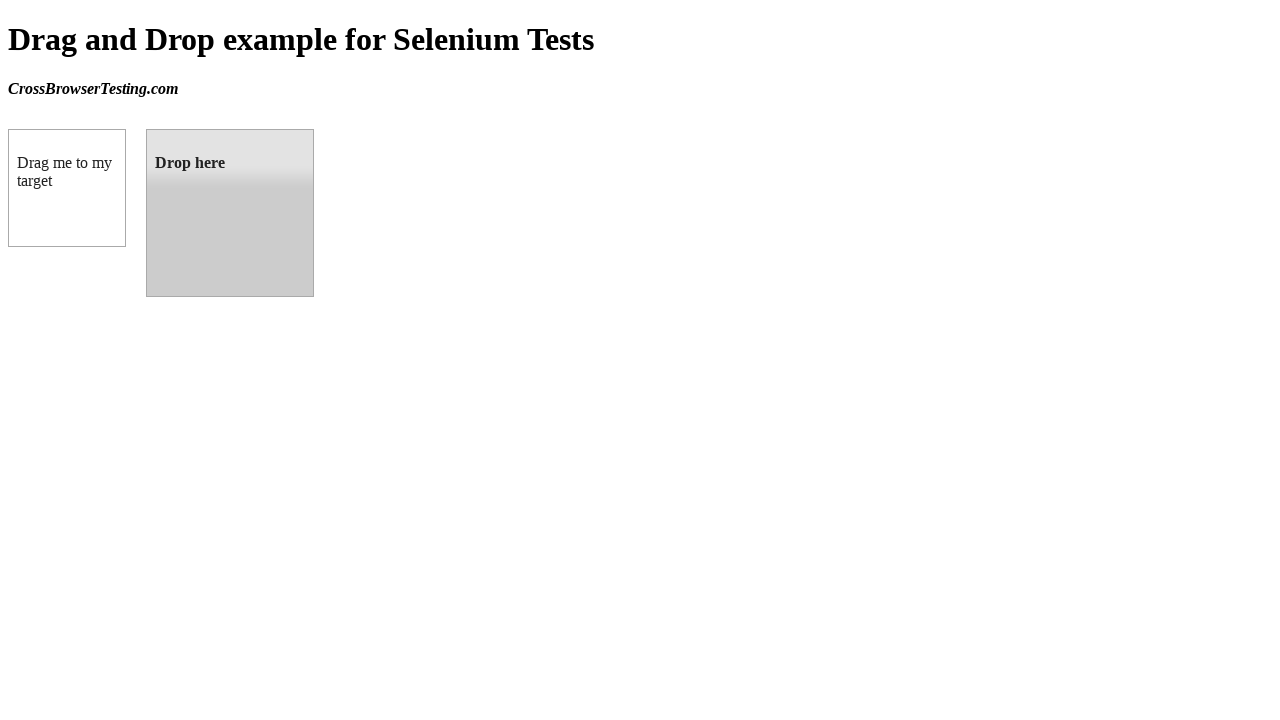

Located draggable source element
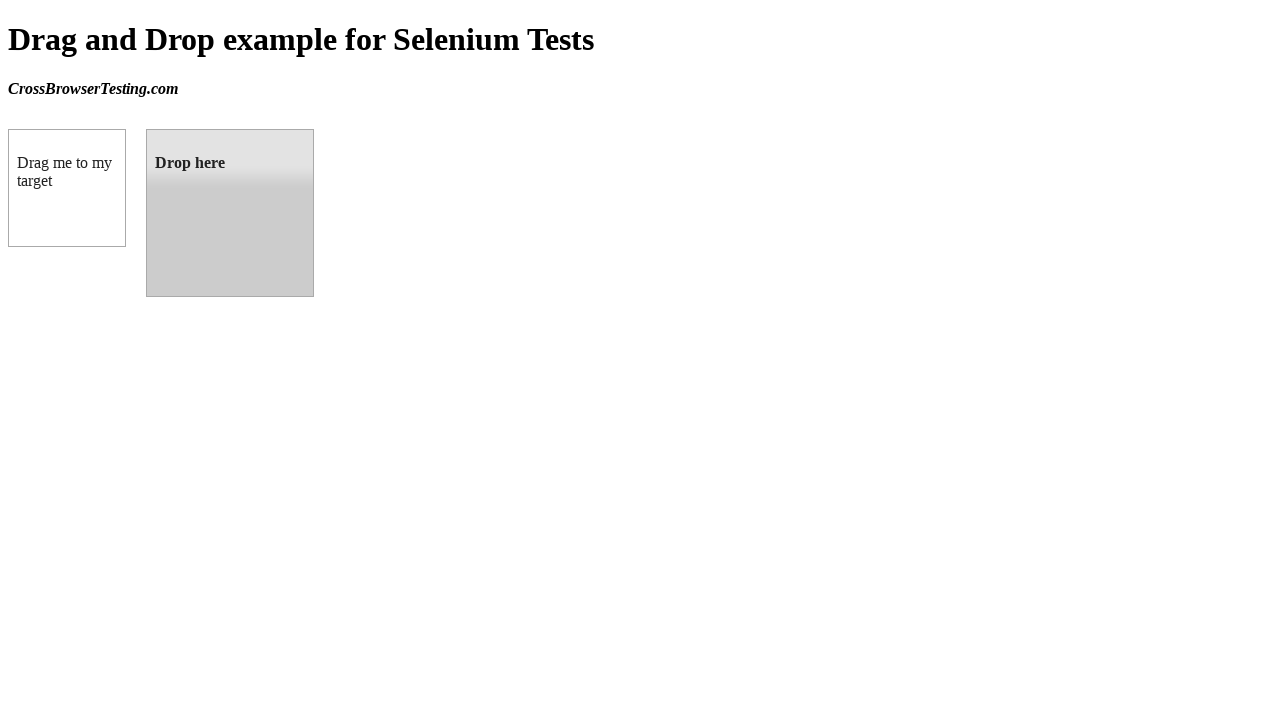

Located droppable target element
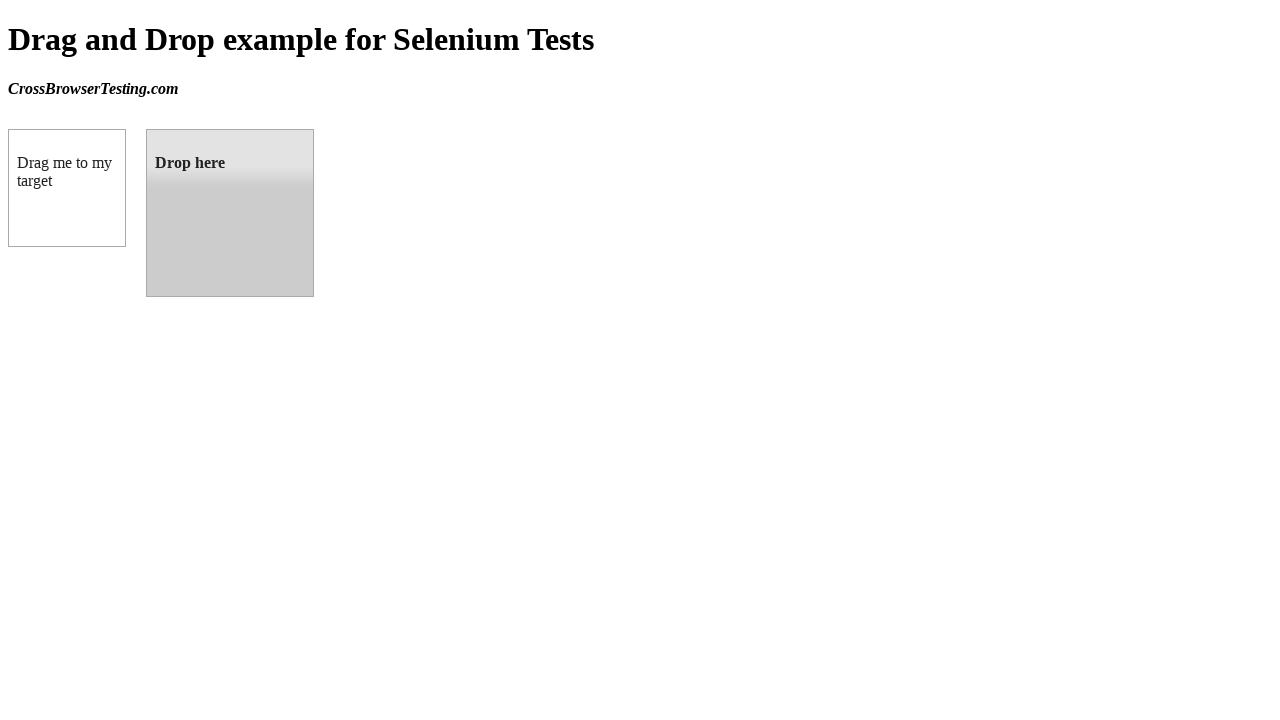

Dragged element from source to target location at (230, 213)
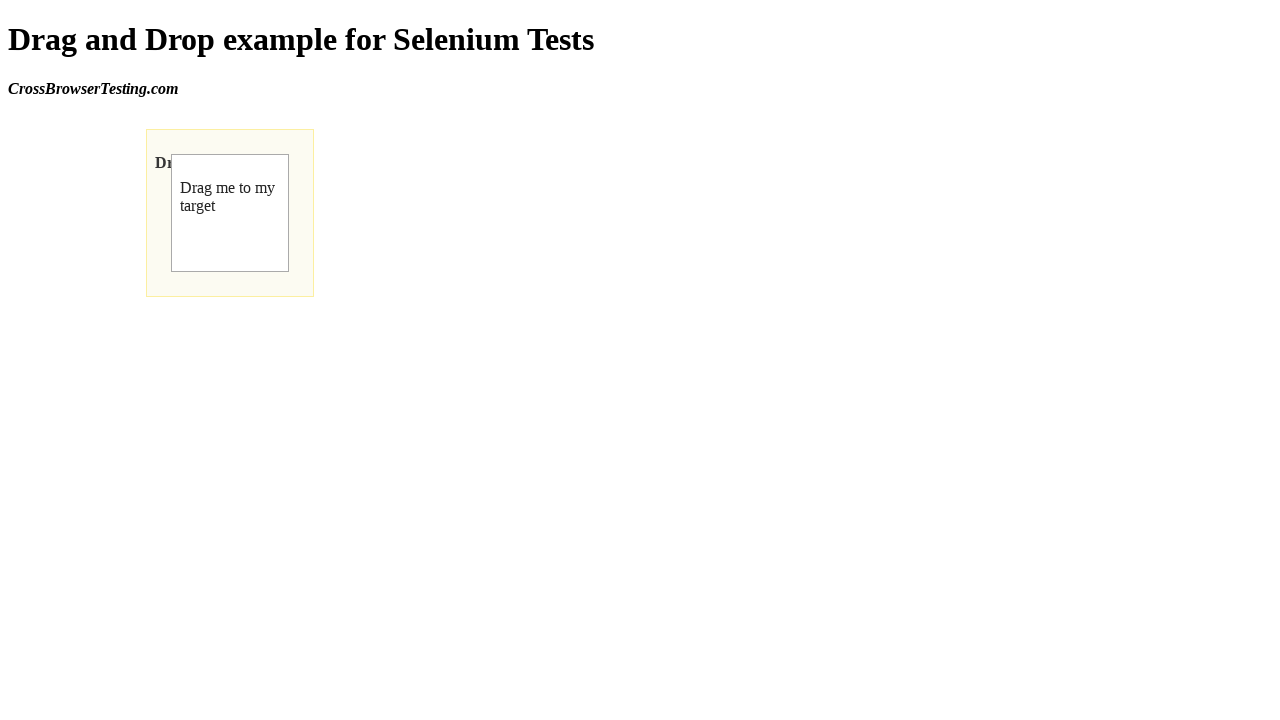

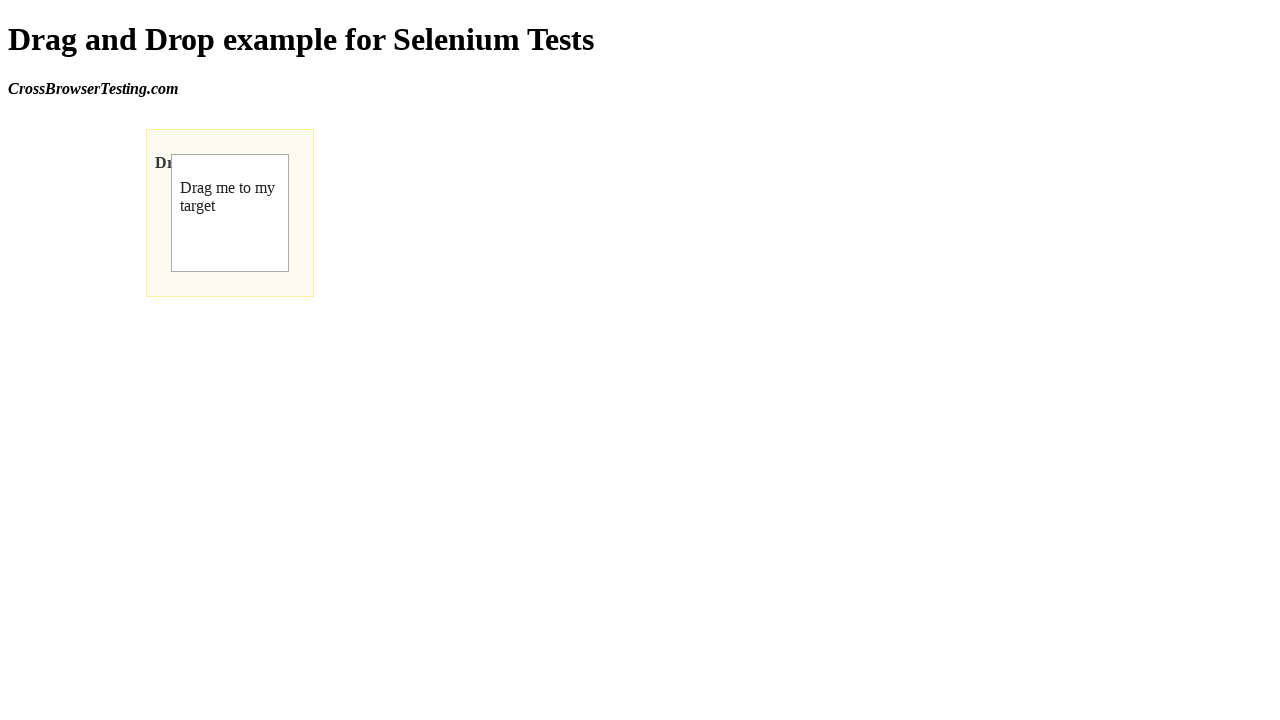